Tests a registration form by filling in first name, last name, and email fields, then submitting the form and verifying the success message

Starting URL: http://suninjuly.github.io/registration1.html

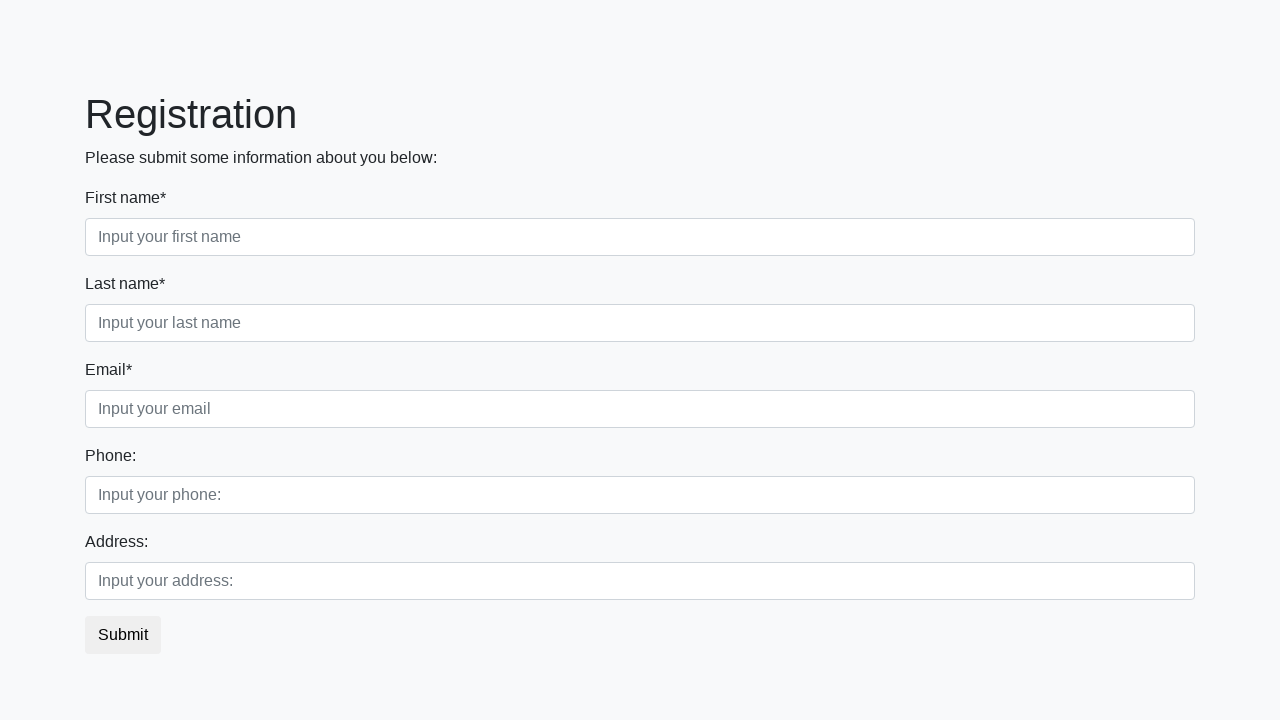

Filled first name field with 'Alexandro' on //input[@class='form-control first' and @required]
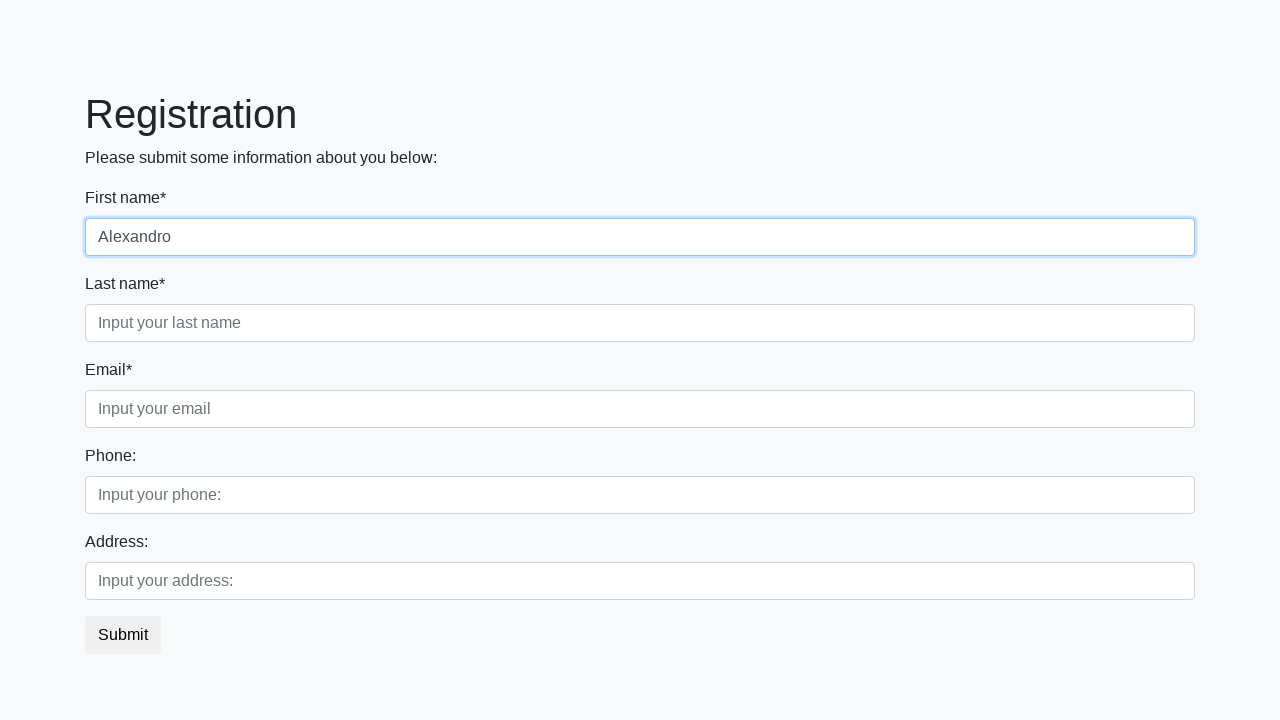

Filled last name field with 'Plaha' on //input[@class='form-control second' and @required]
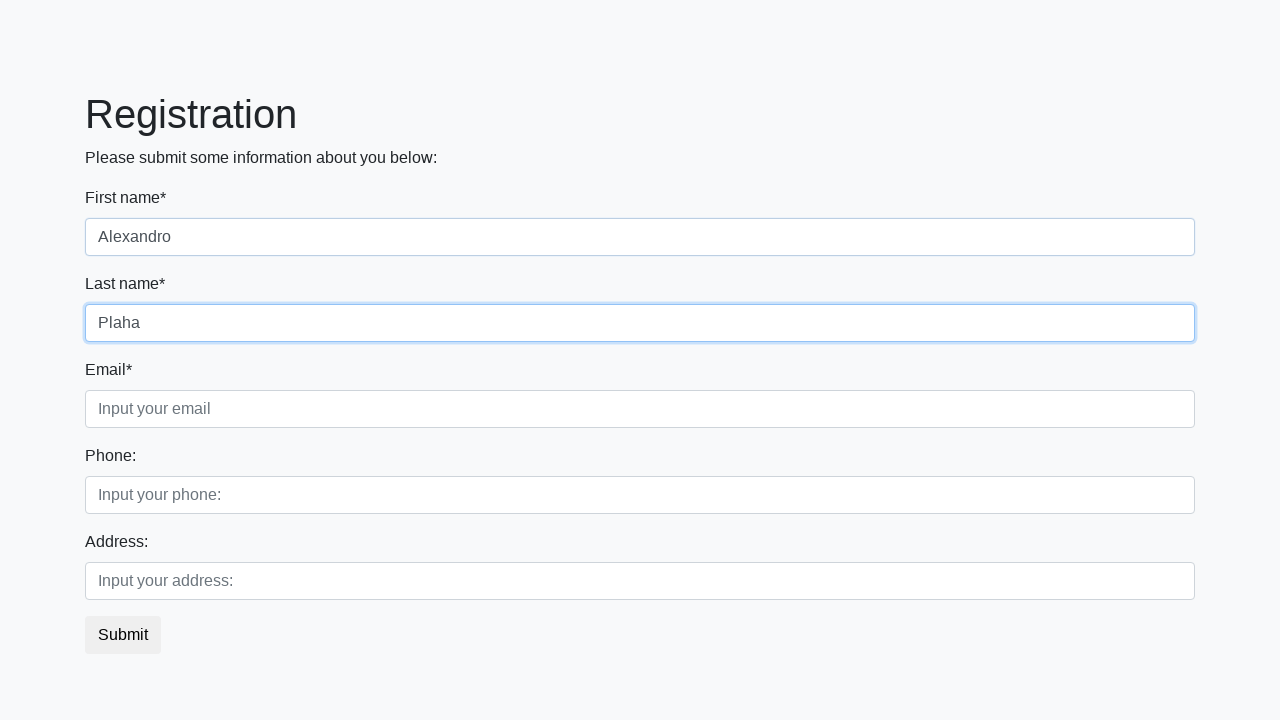

Filled email field with '123@mail.ru' on .third
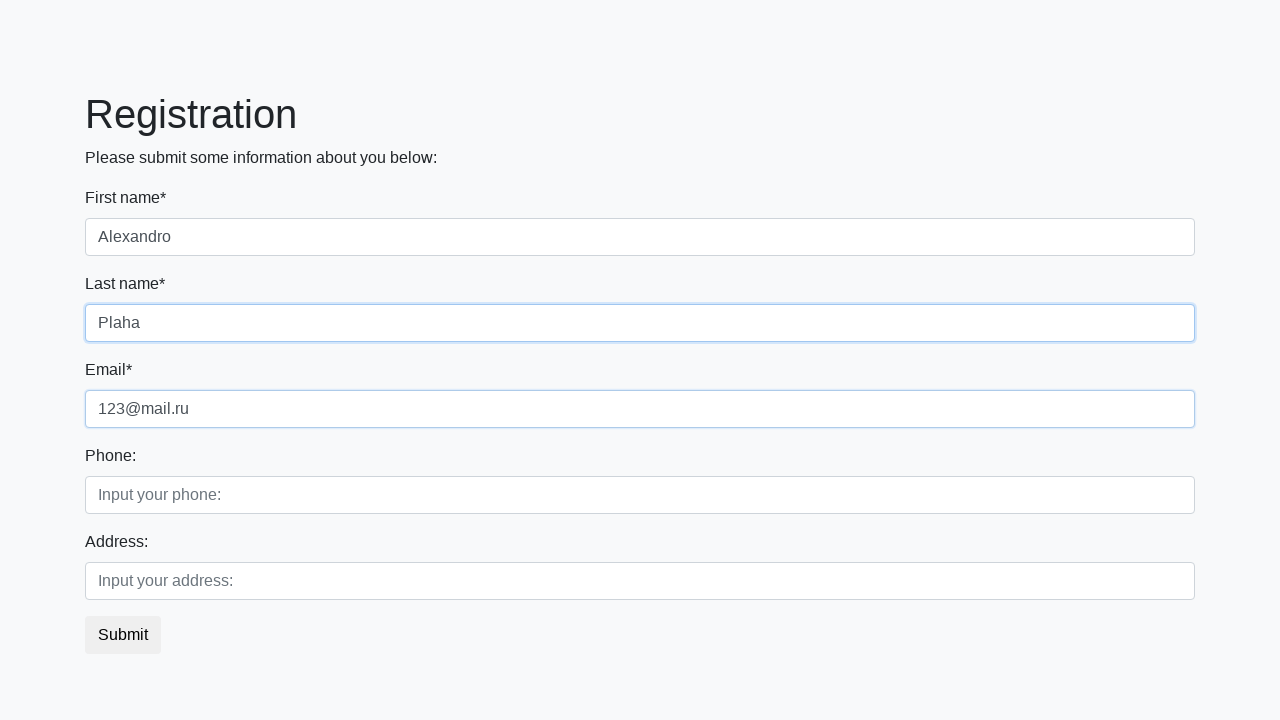

Clicked submit button to register at (123, 635) on button.btn
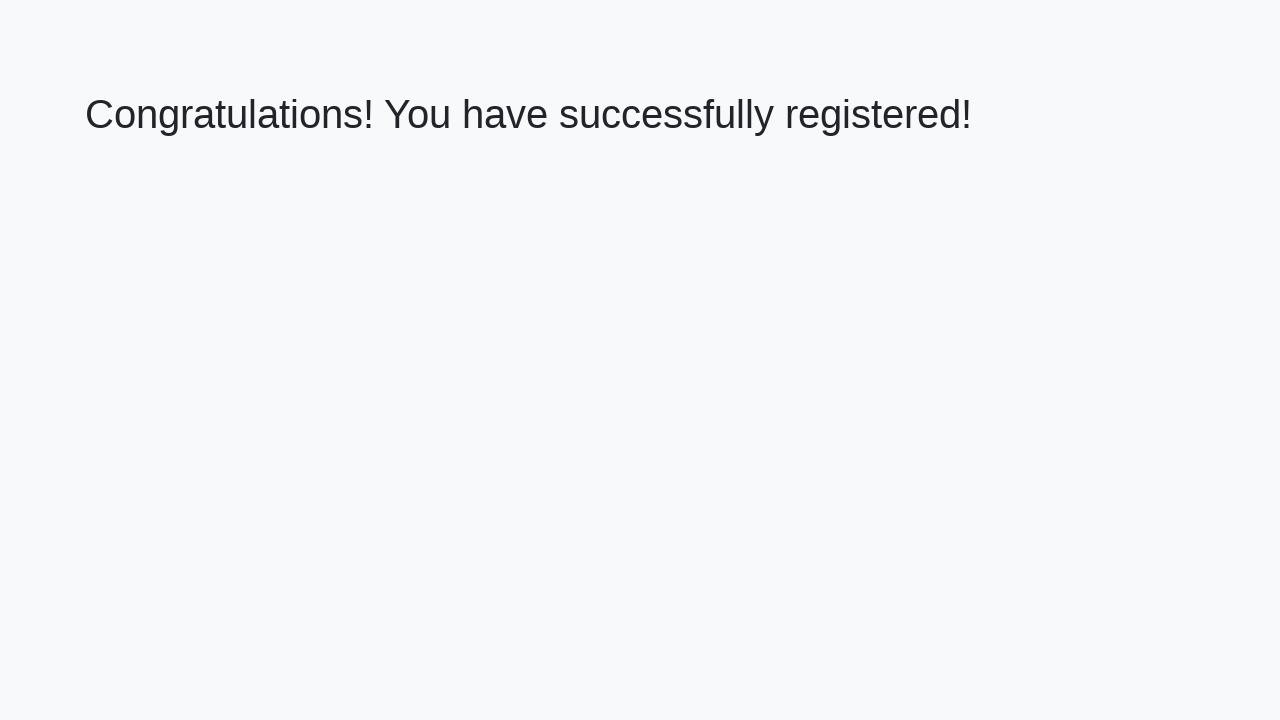

Success message loaded
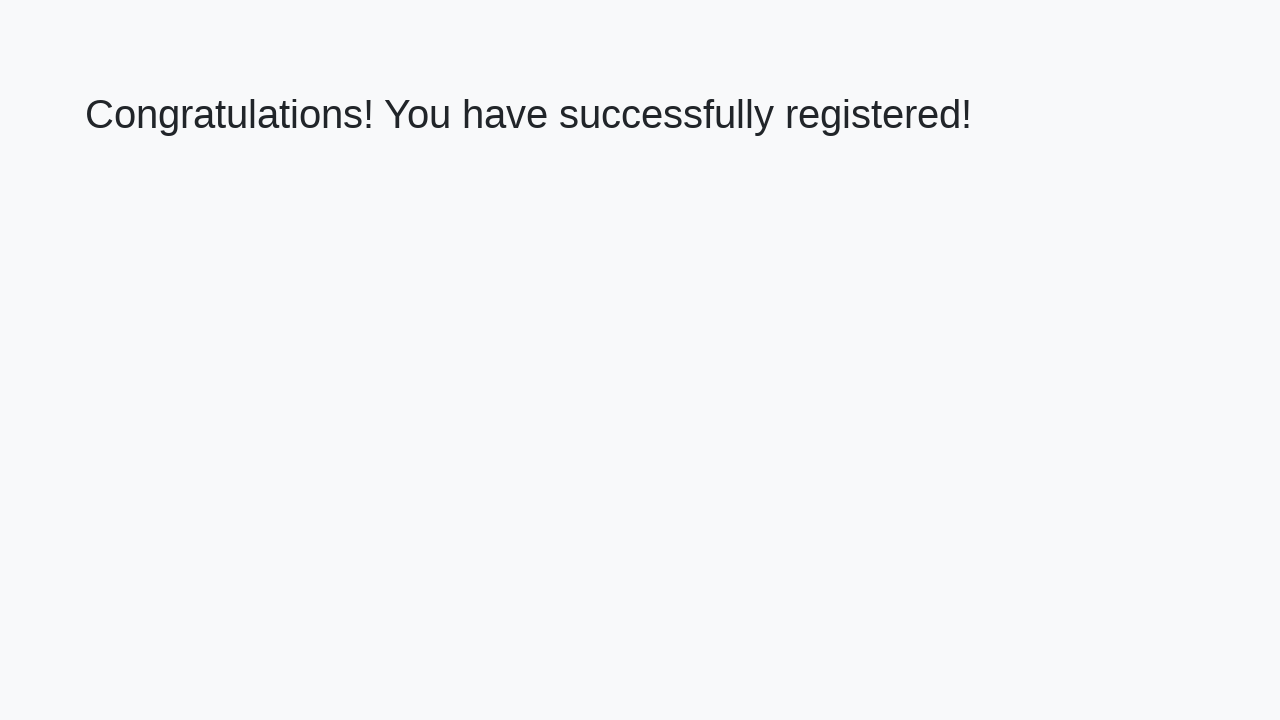

Retrieved success message text: 'Congratulations! You have successfully registered!'
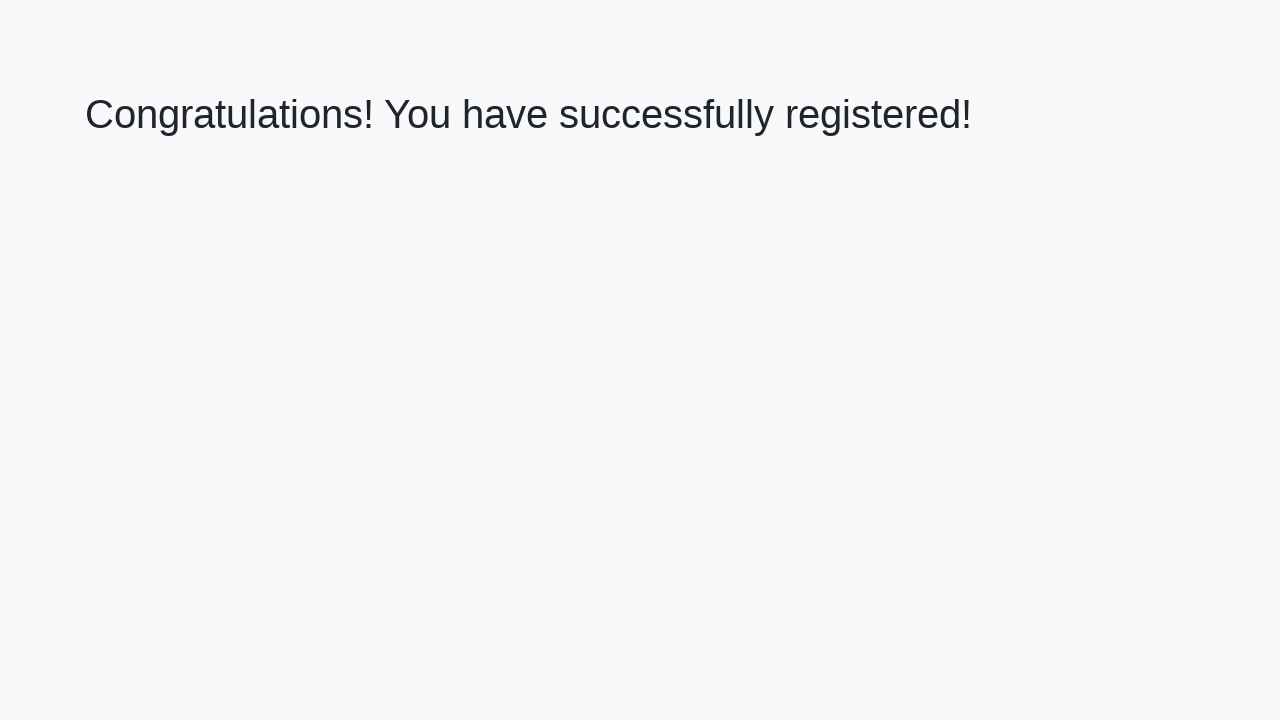

Verified success message matches expected text
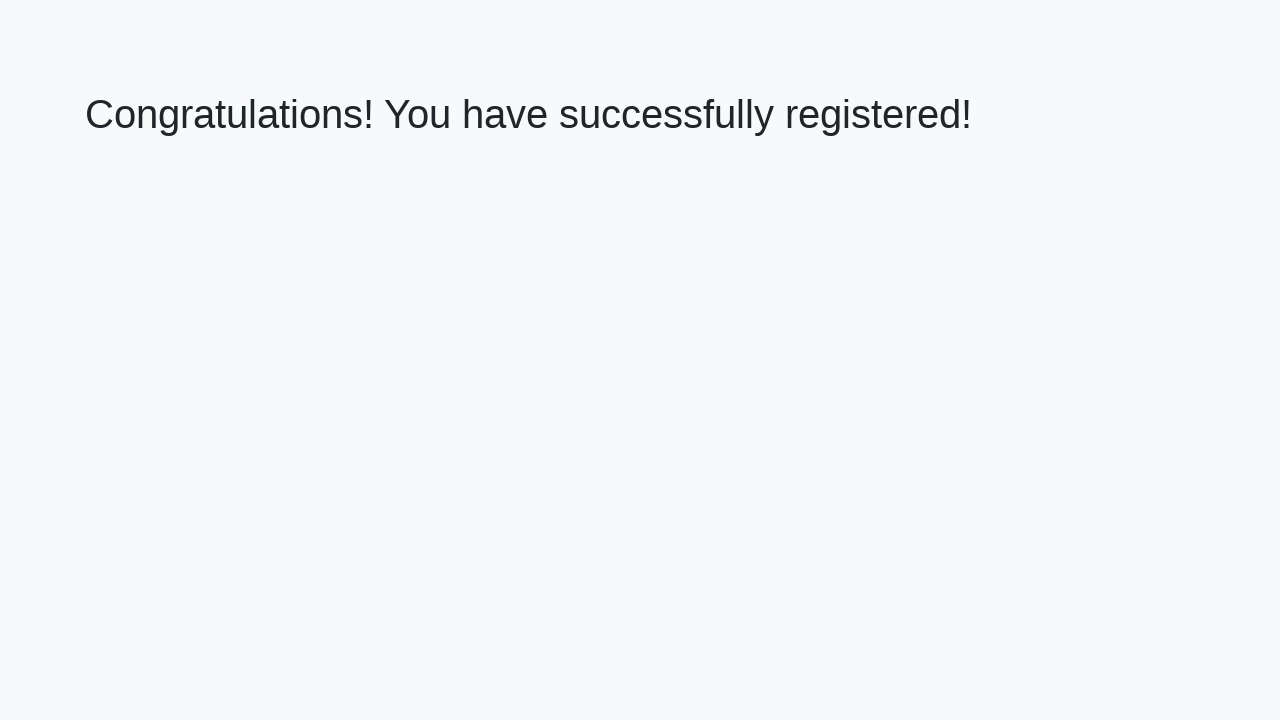

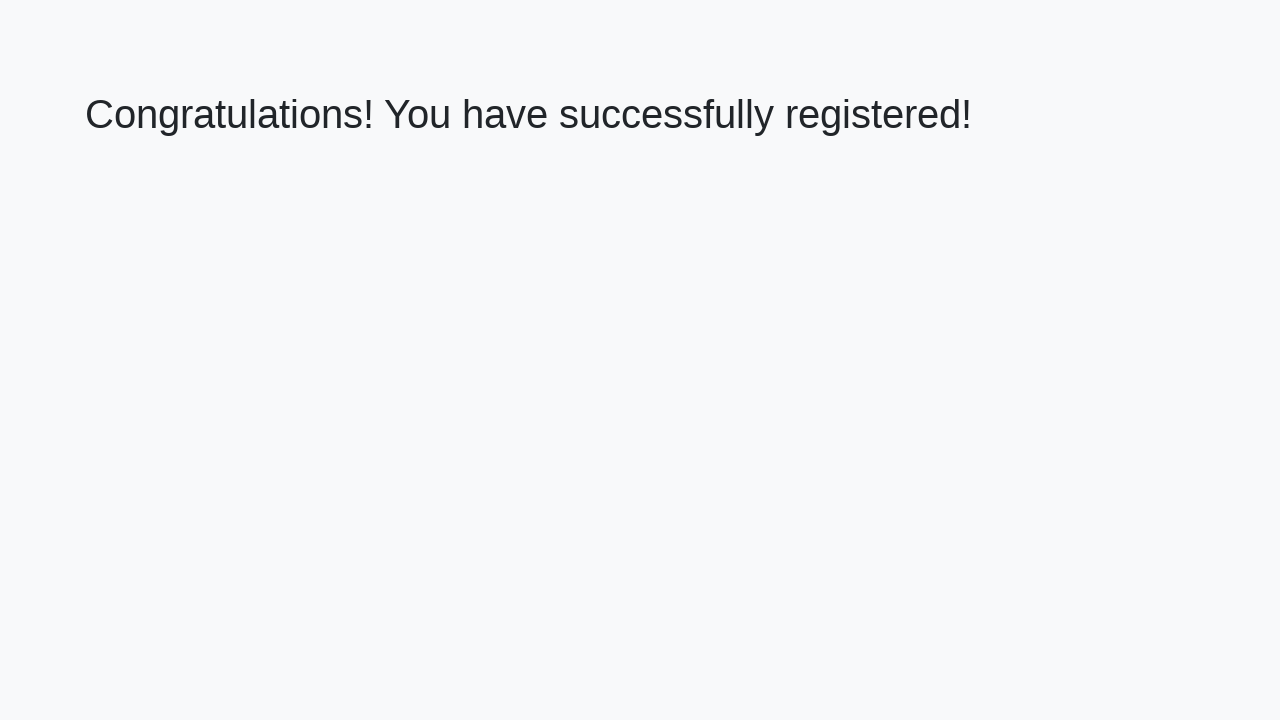